Tests dropdown selection functionality by selecting currency options using both index and visible text methods

Starting URL: https://rahulshettyacademy.com/dropdownsPractise/

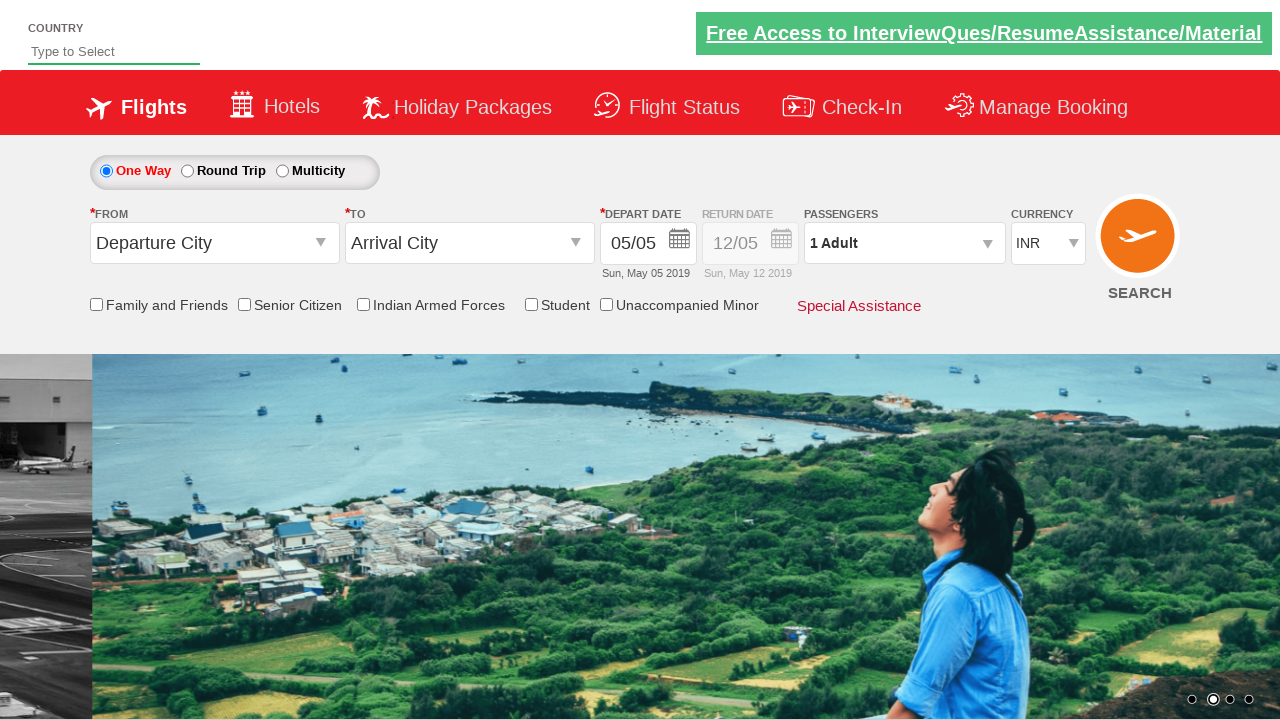

Selected currency dropdown option by index 2 (third option) on select#ctl00_mainContent_DropDownListCurrency
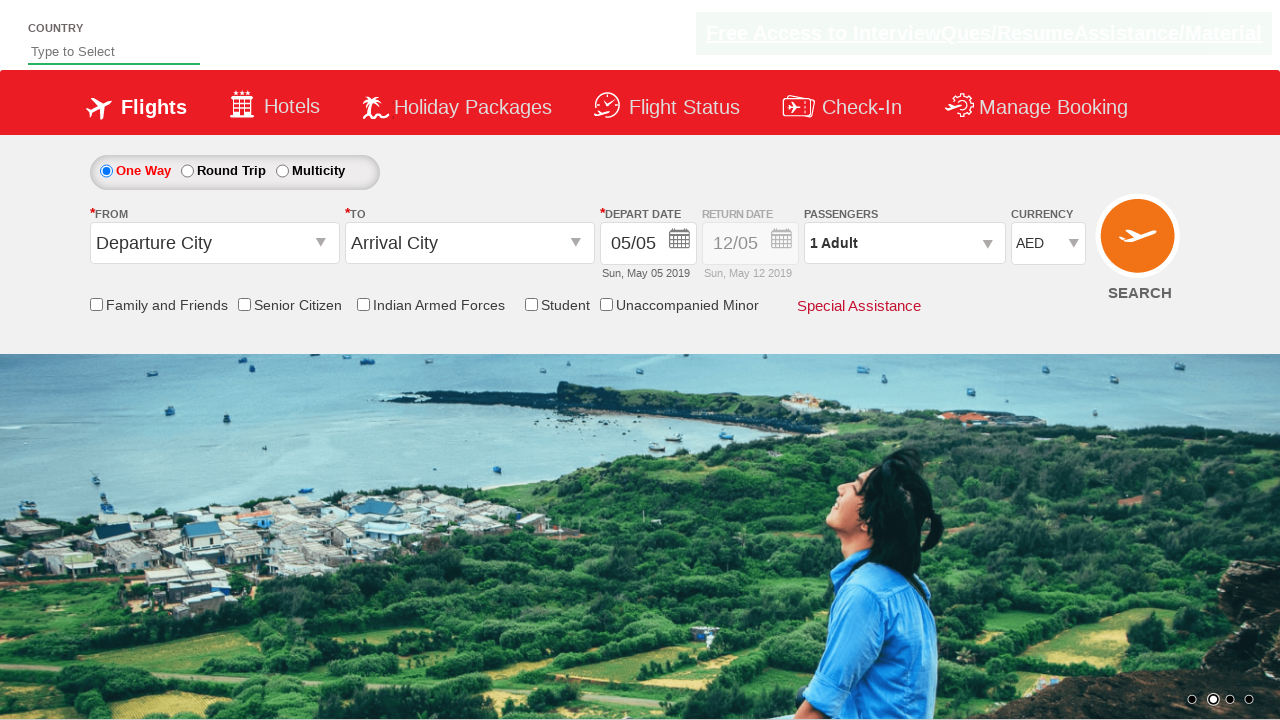

Selected currency dropdown option by visible text 'USD' on select#ctl00_mainContent_DropDownListCurrency
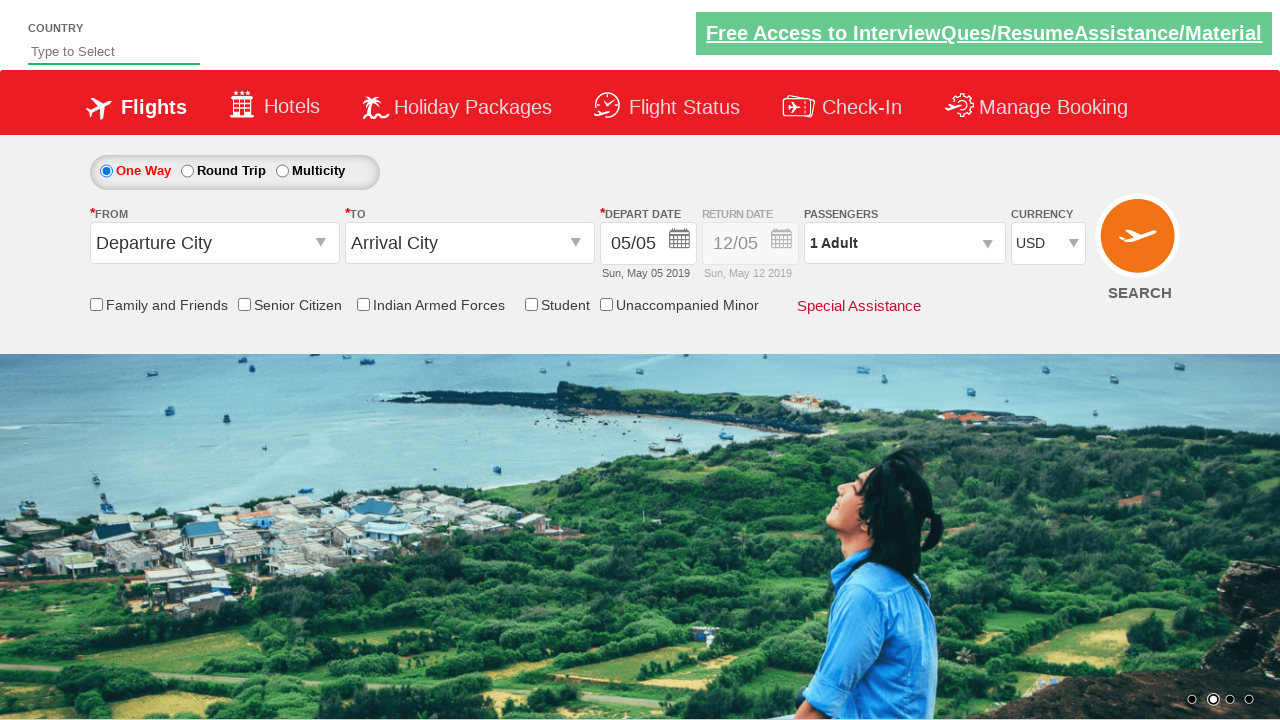

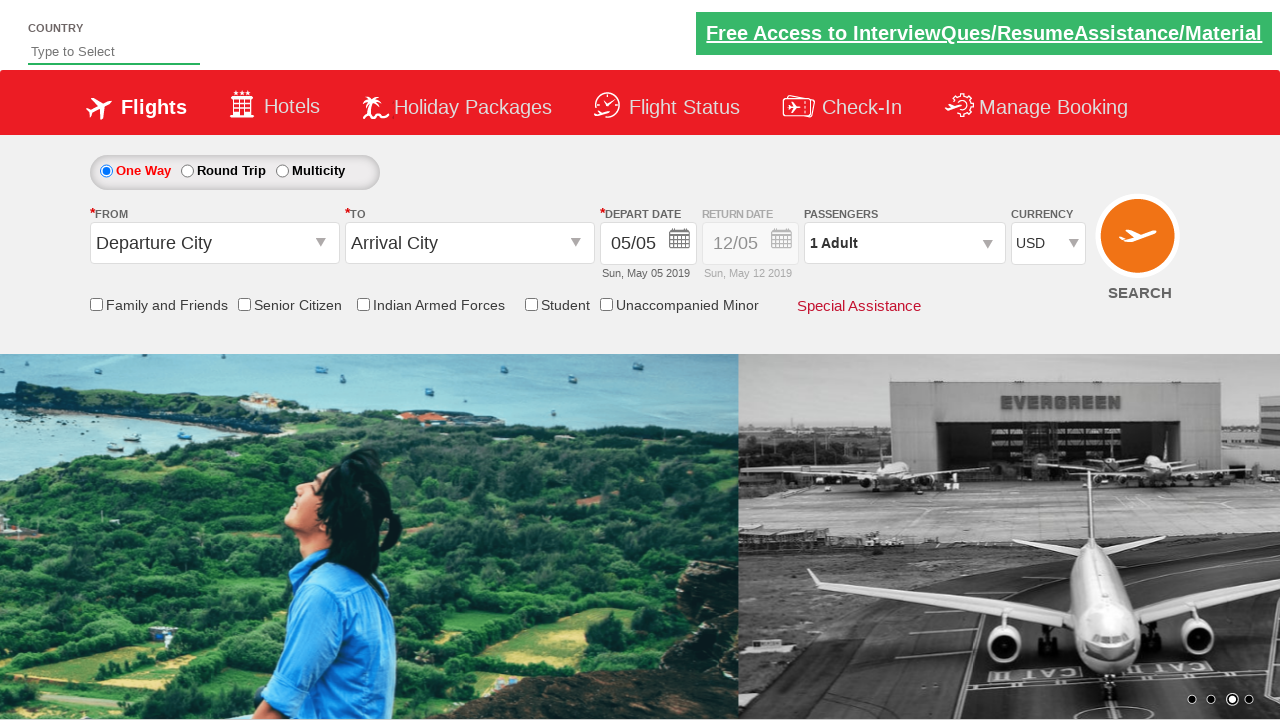